Tests Cassini Technologies homepage by verifying key headings, text, and the Request a Demo link are visible

Starting URL: https://www.cassini-technologies.com/

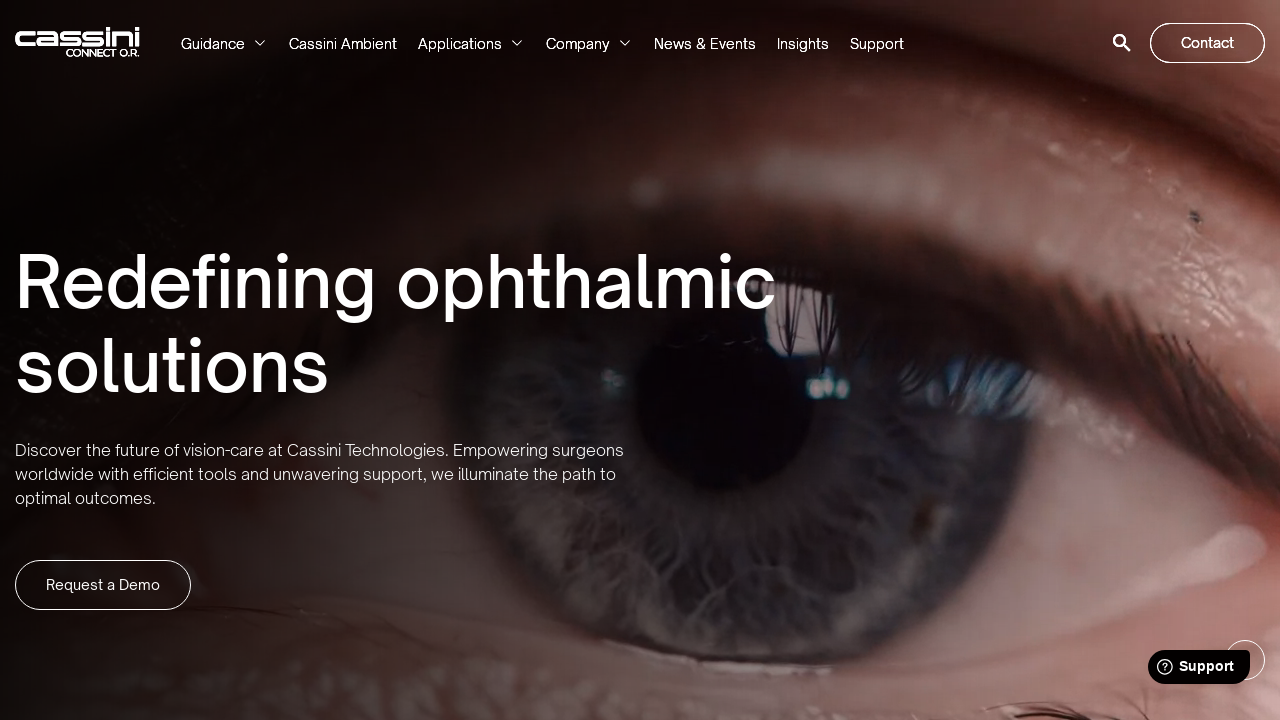

Verified 'Redefining ophthalmic' heading is visible
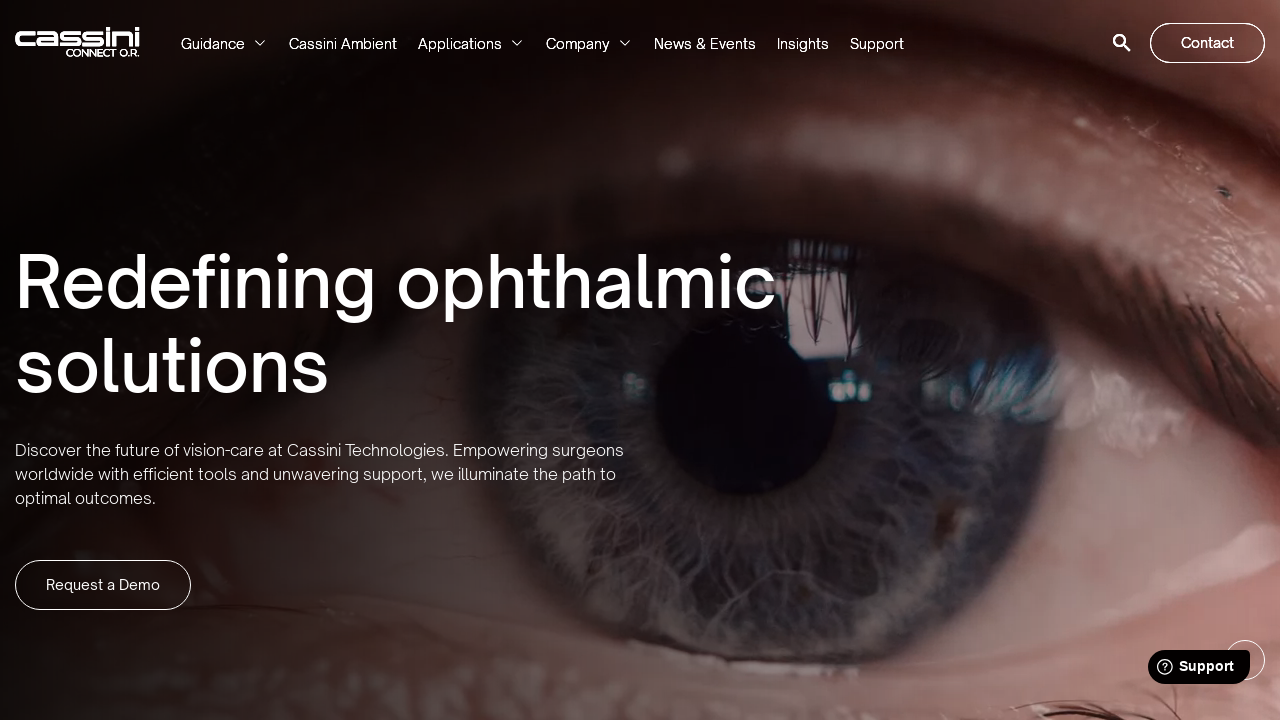

Verified 'Discover the future of vision' text is visible
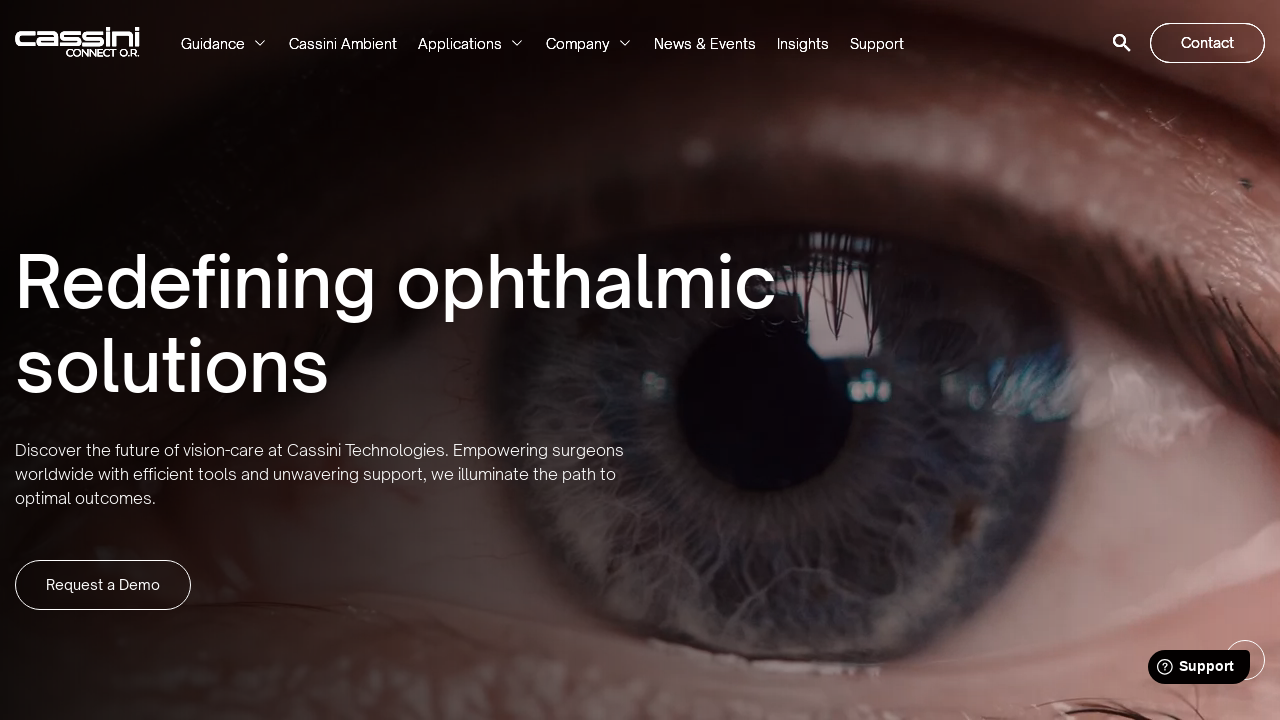

Verified 'Request a Demo' link is visible
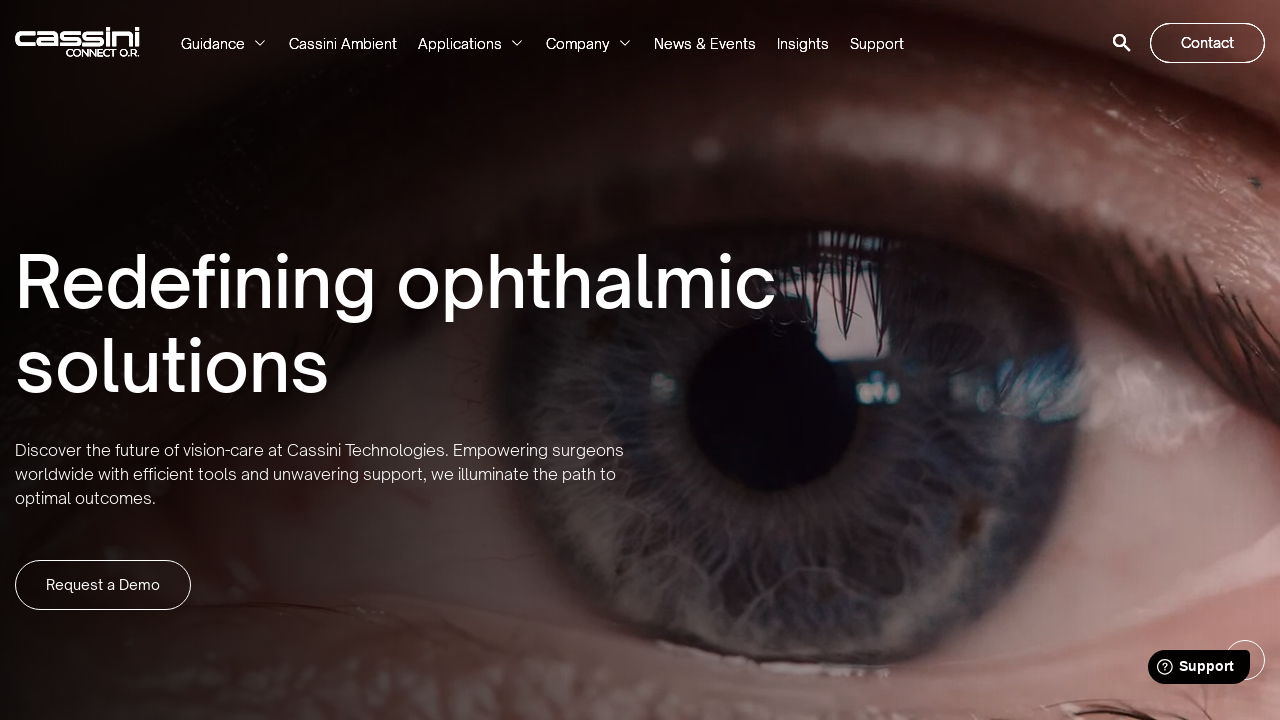

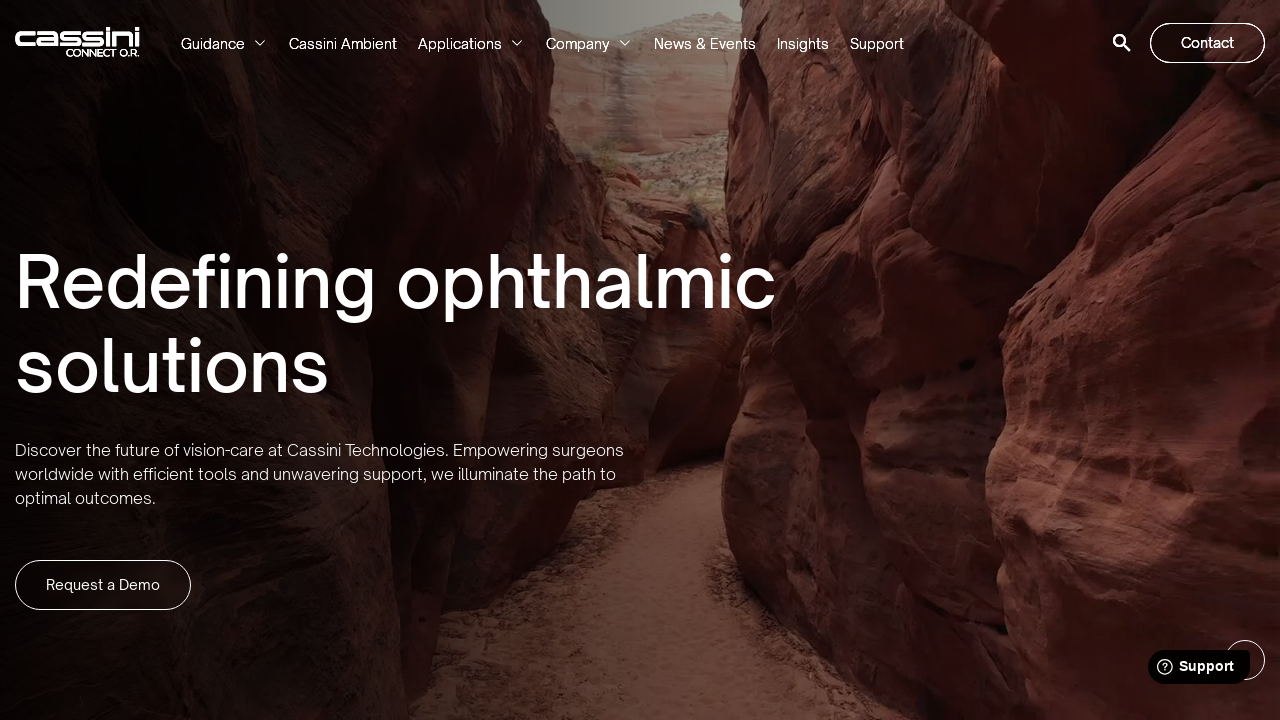